Tests the full name input field by entering a name, submitting the form, and verifying the name is displayed correctly

Starting URL: https://demoqa.com/text-box

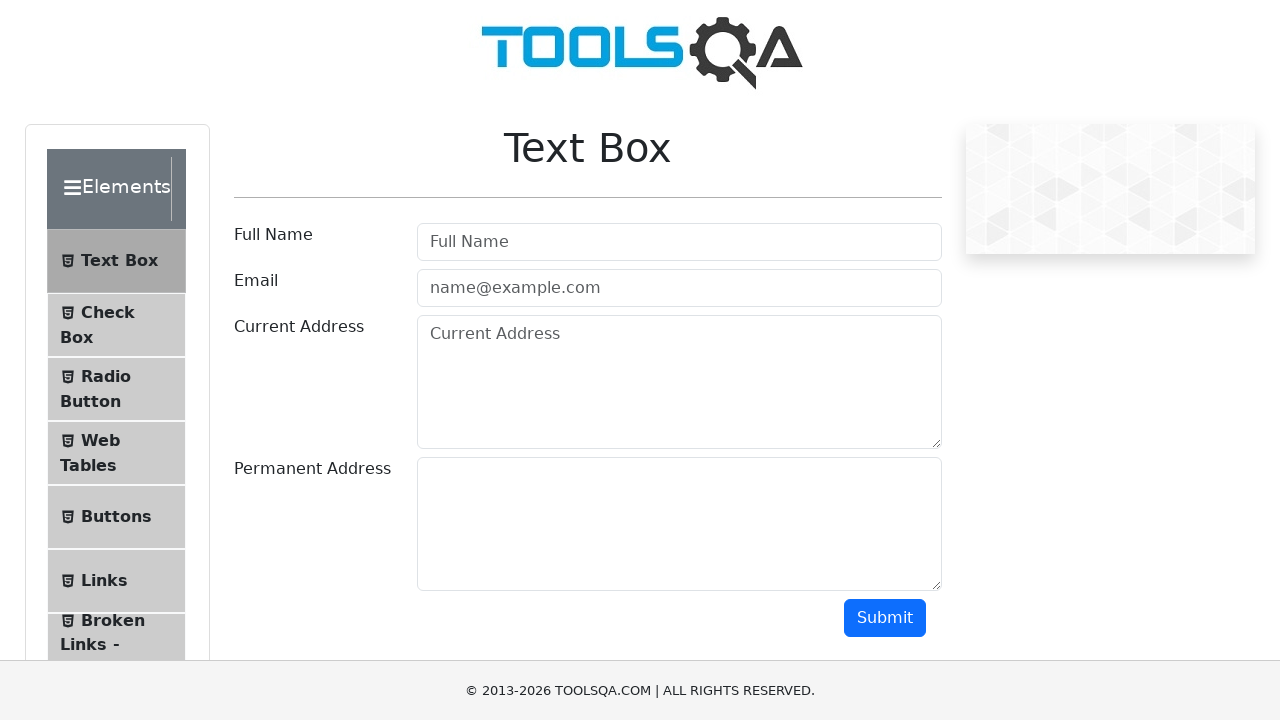

Filled full name field with 'Elina Cerniavskaja' on input#userName
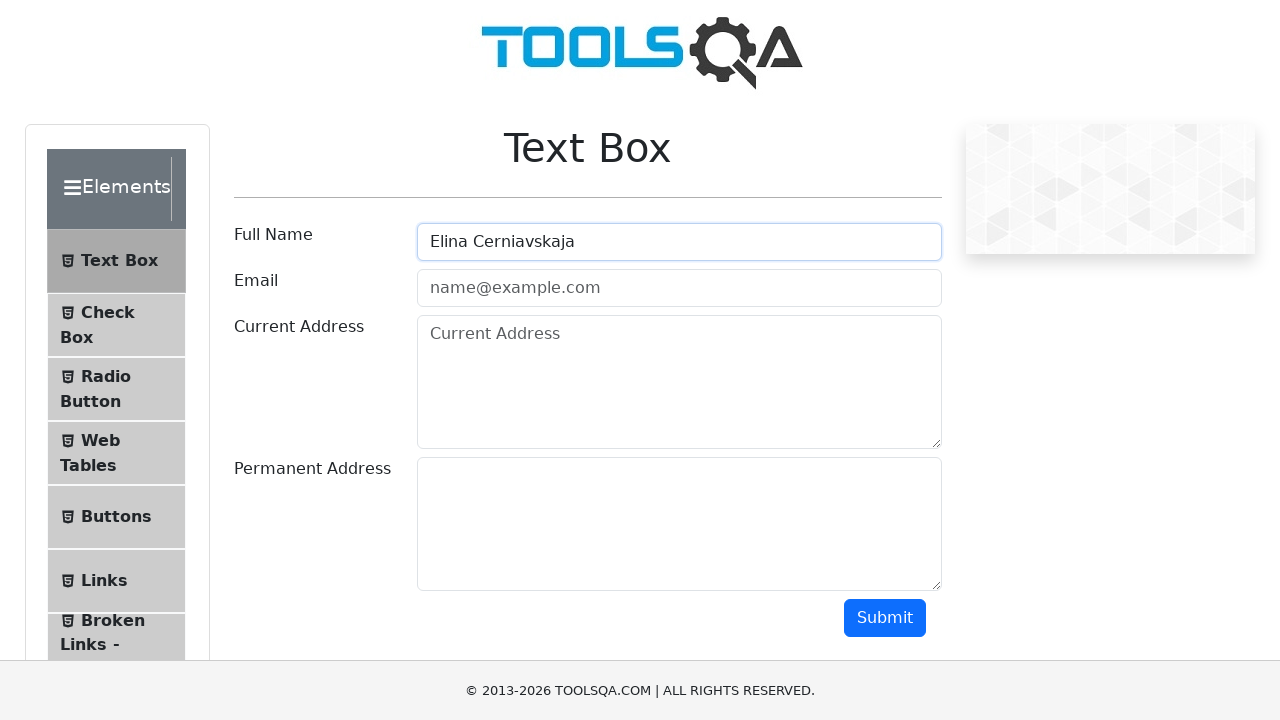

Clicked submit button to submit the form at (885, 618) on #submit
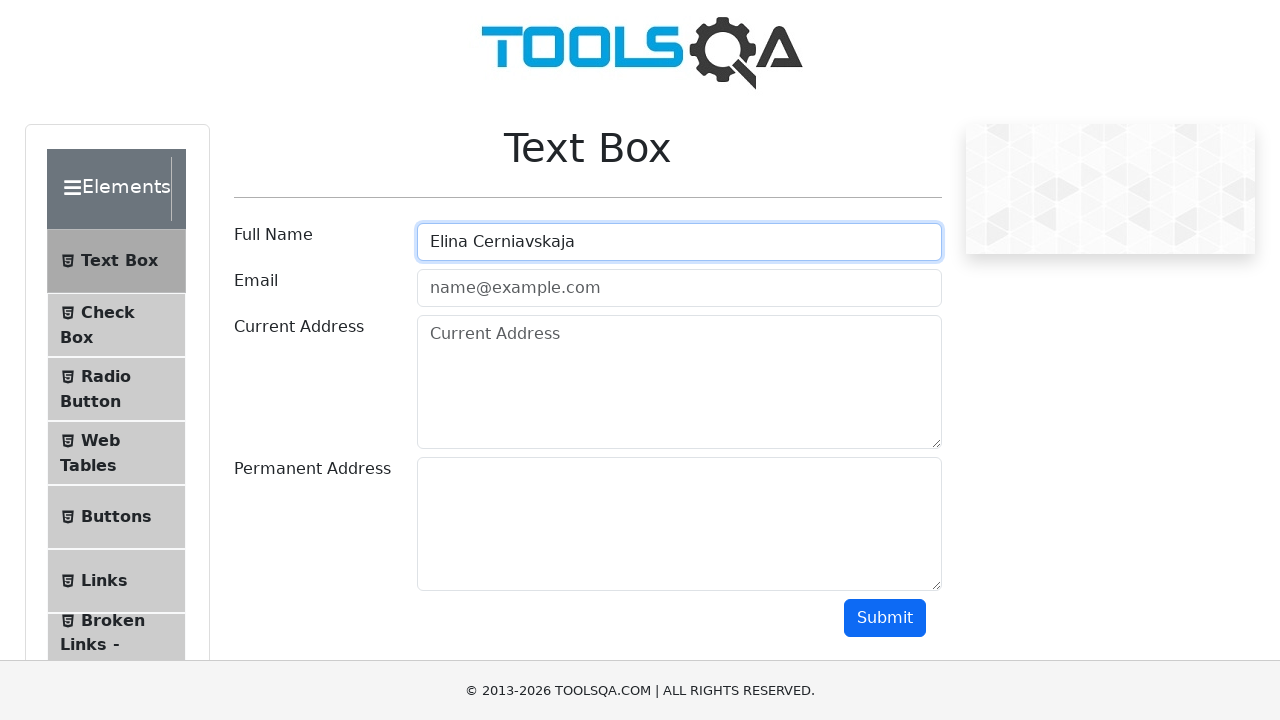

Name output field appeared after form submission
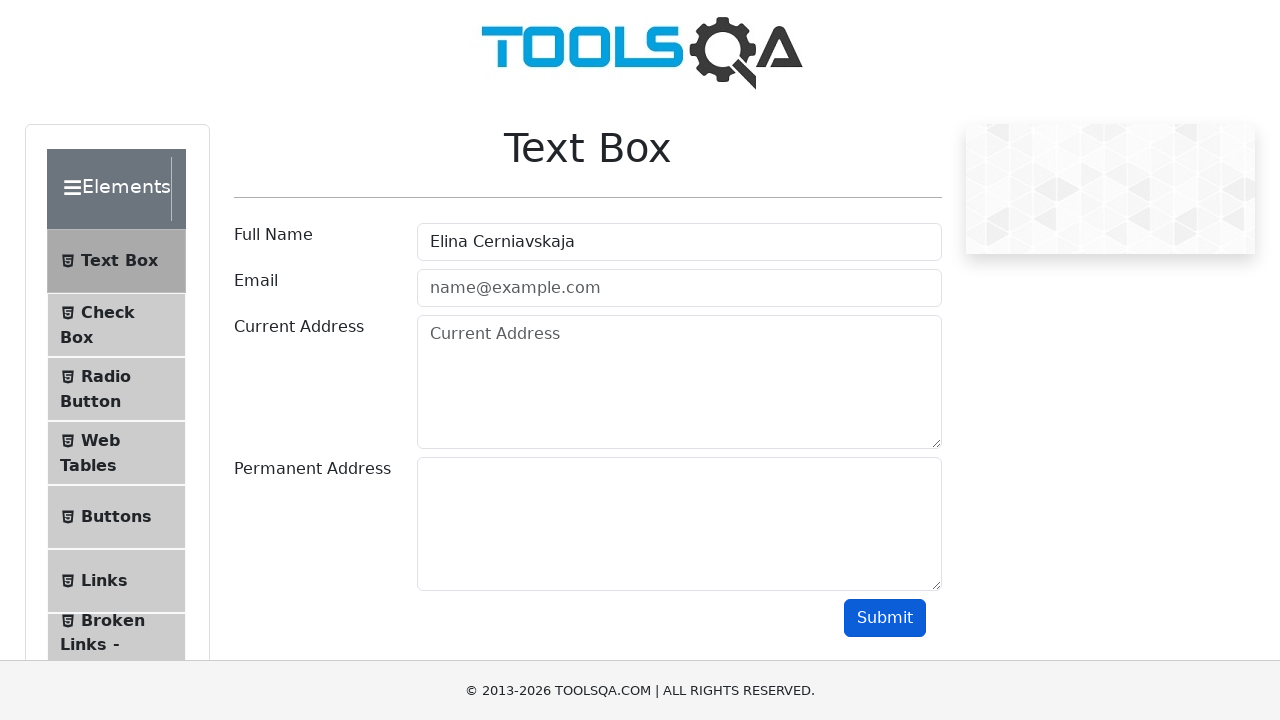

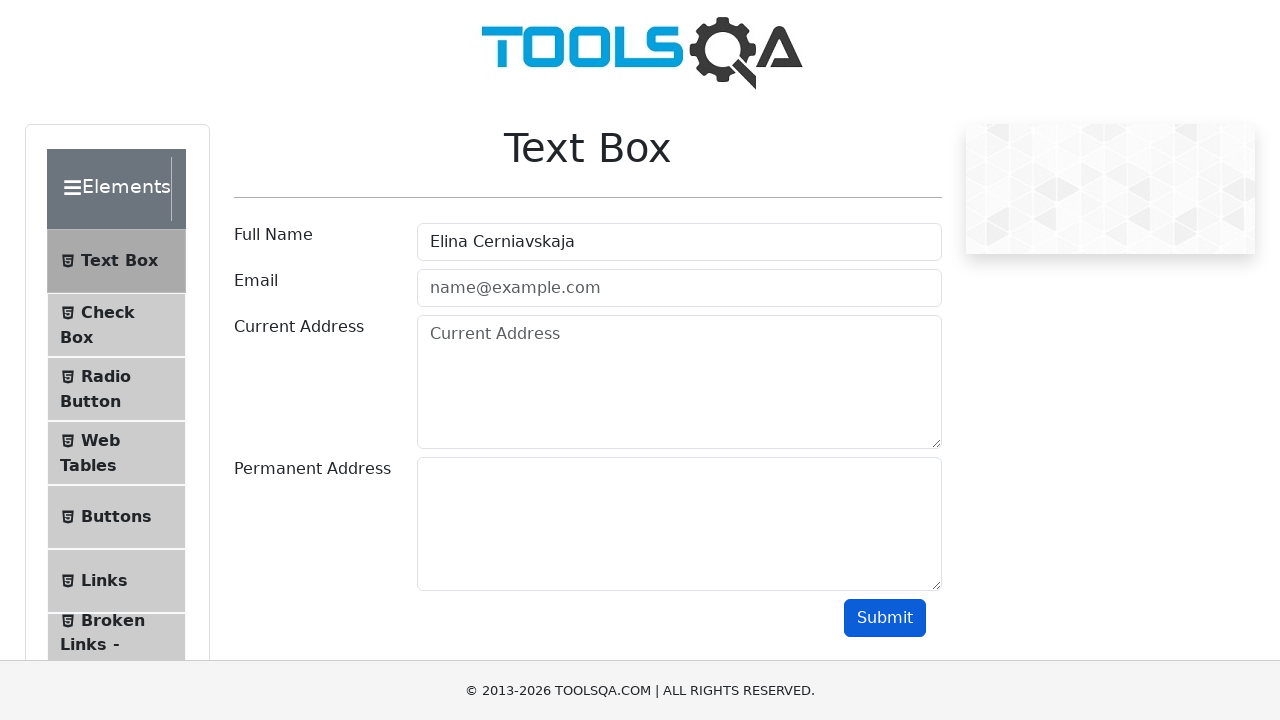